Tests the search functionality on W3Schools by searching for "Java Tutorial" and verifying the results page heading

Starting URL: https://www.w3schools.com/

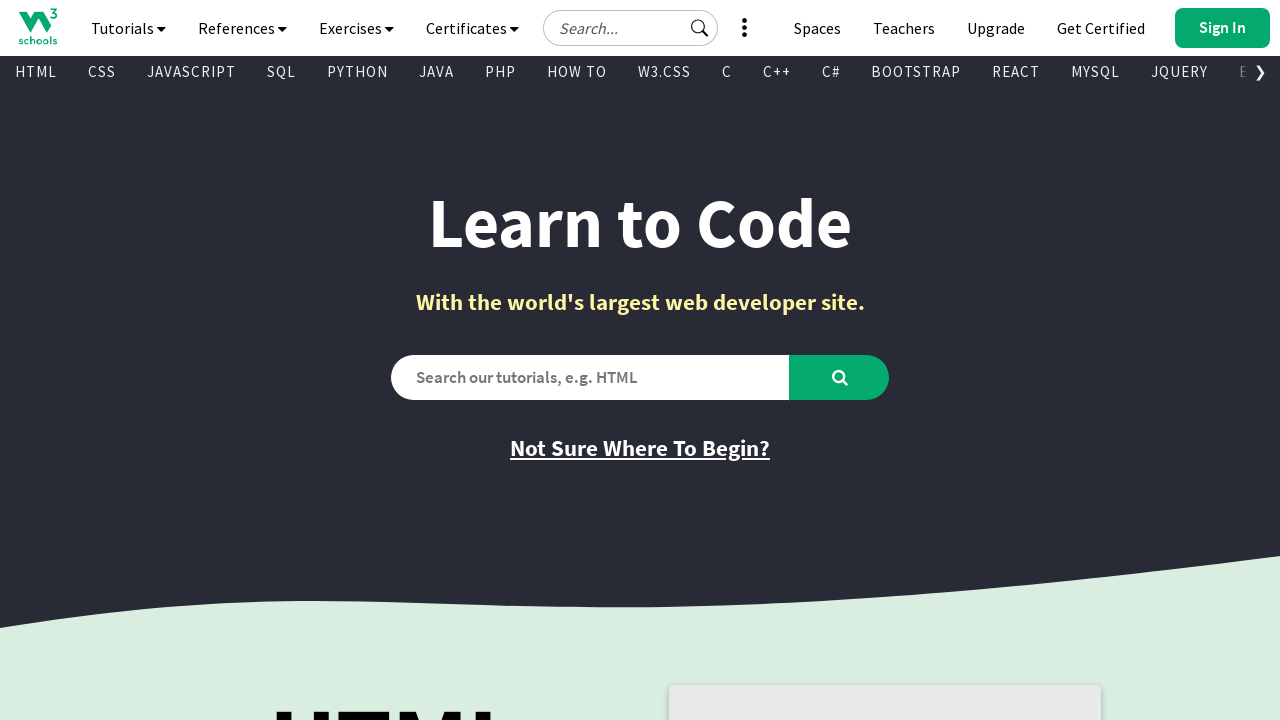

Filled search box with 'Java Tutorial' on #search2
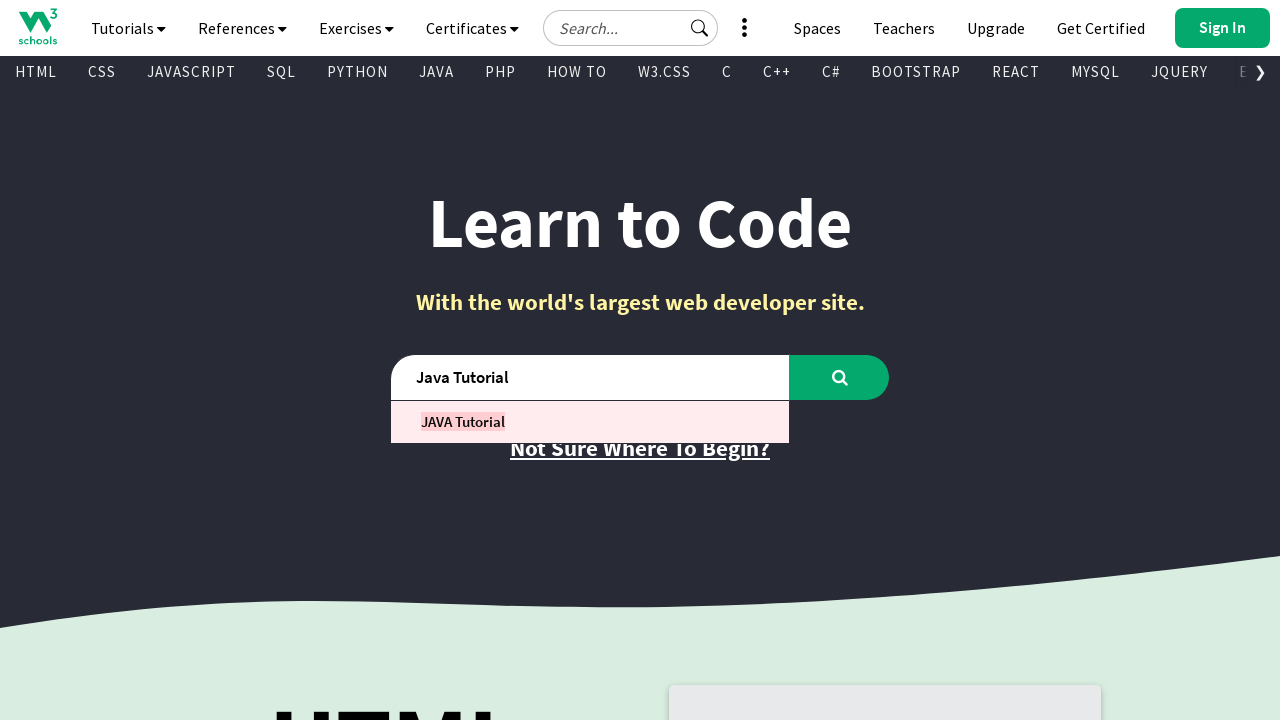

Clicked search button at (840, 377) on #learntocode_searchbtn
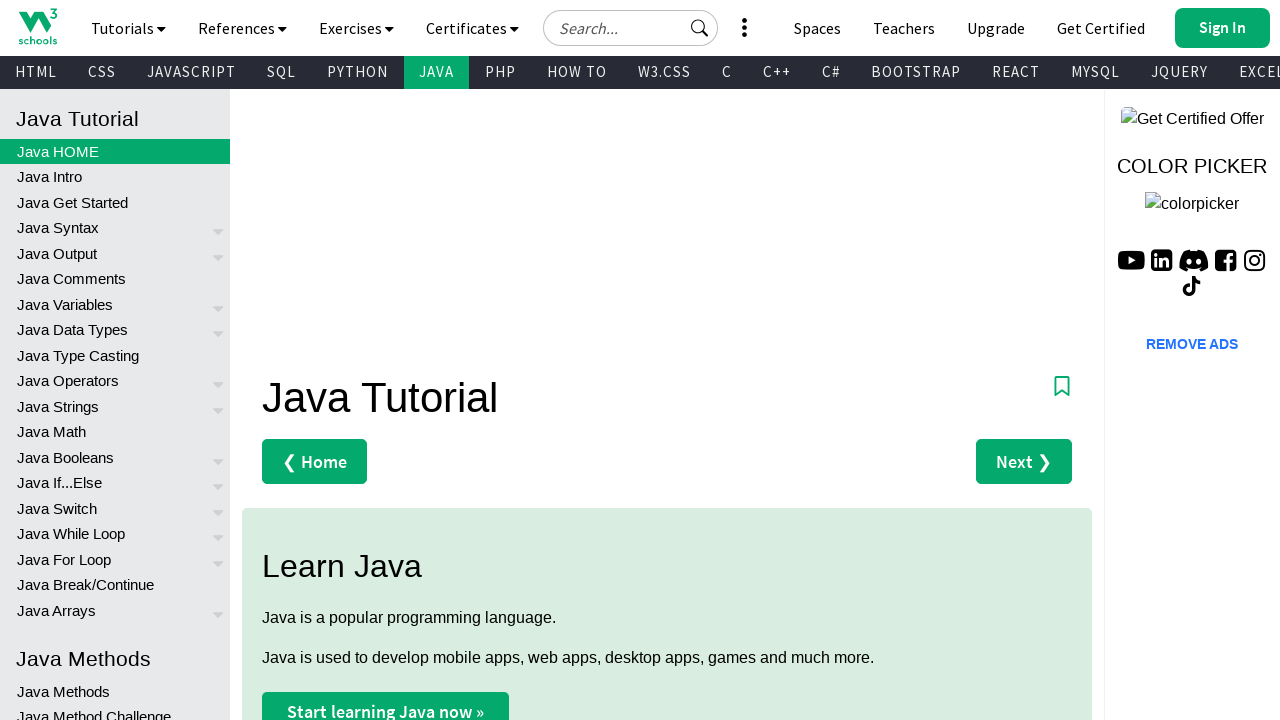

Waited for h1 heading to load on results page
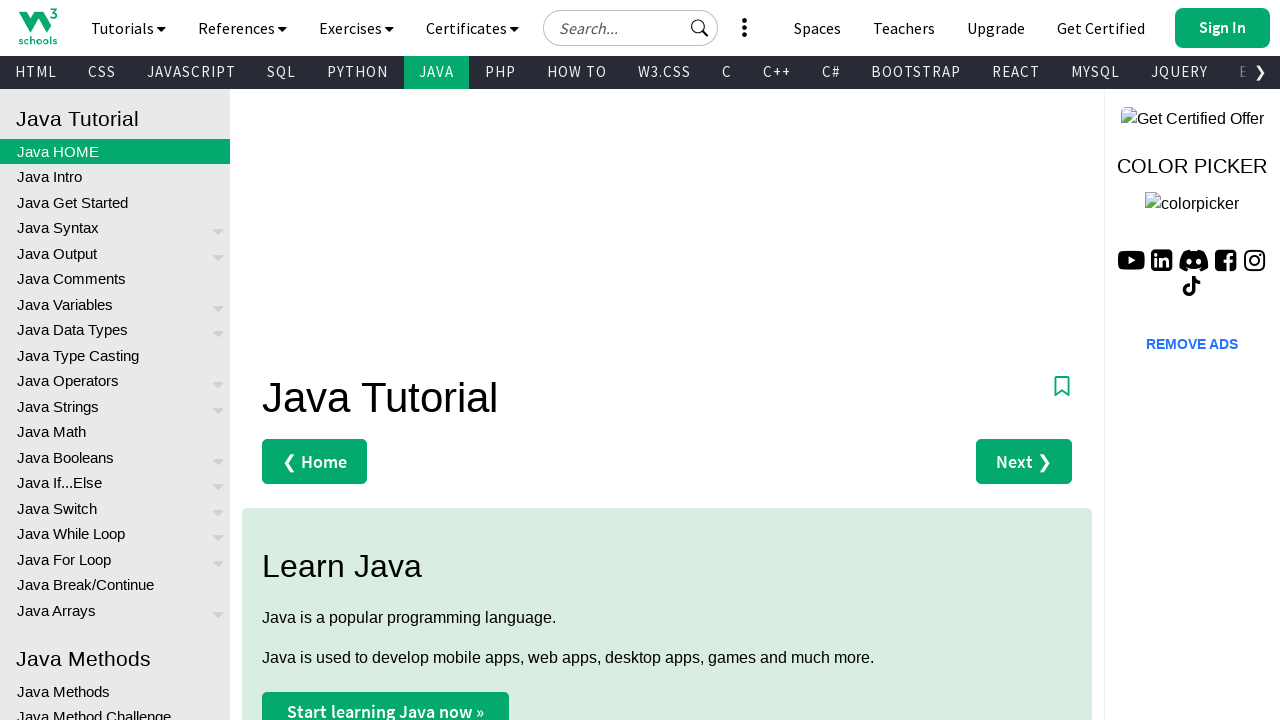

Verified results page heading is 'Java Tutorial'
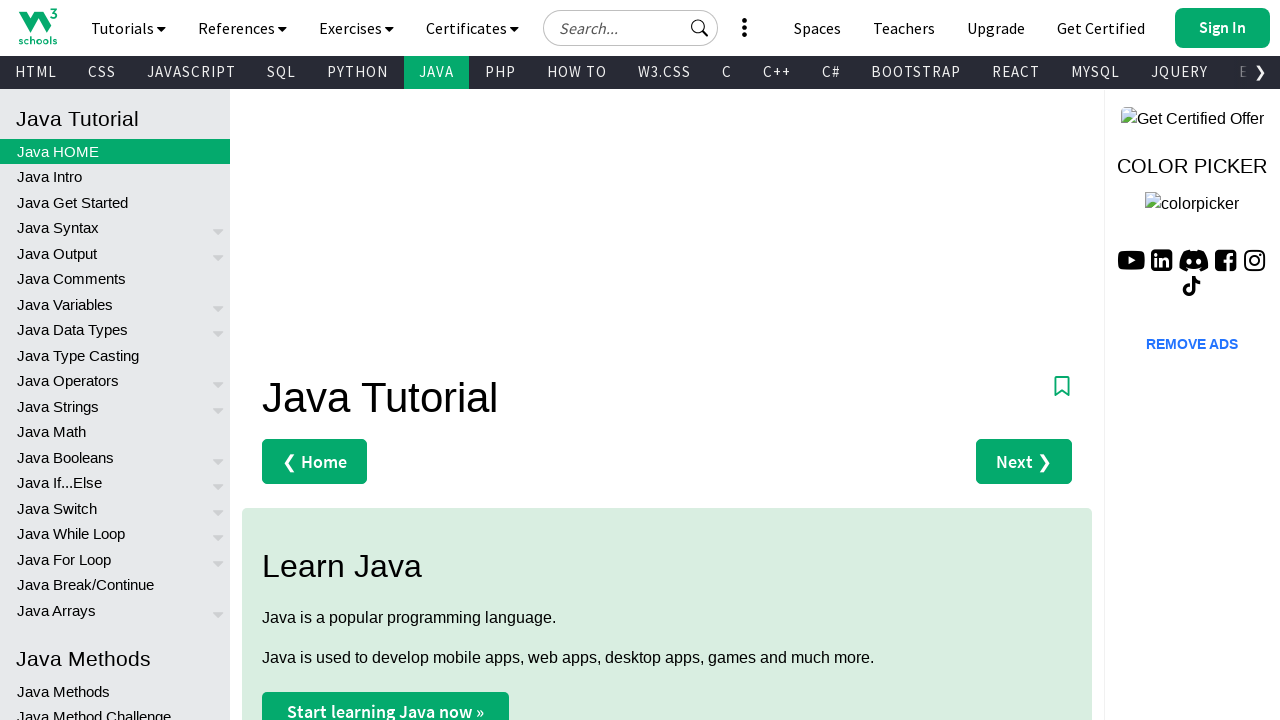

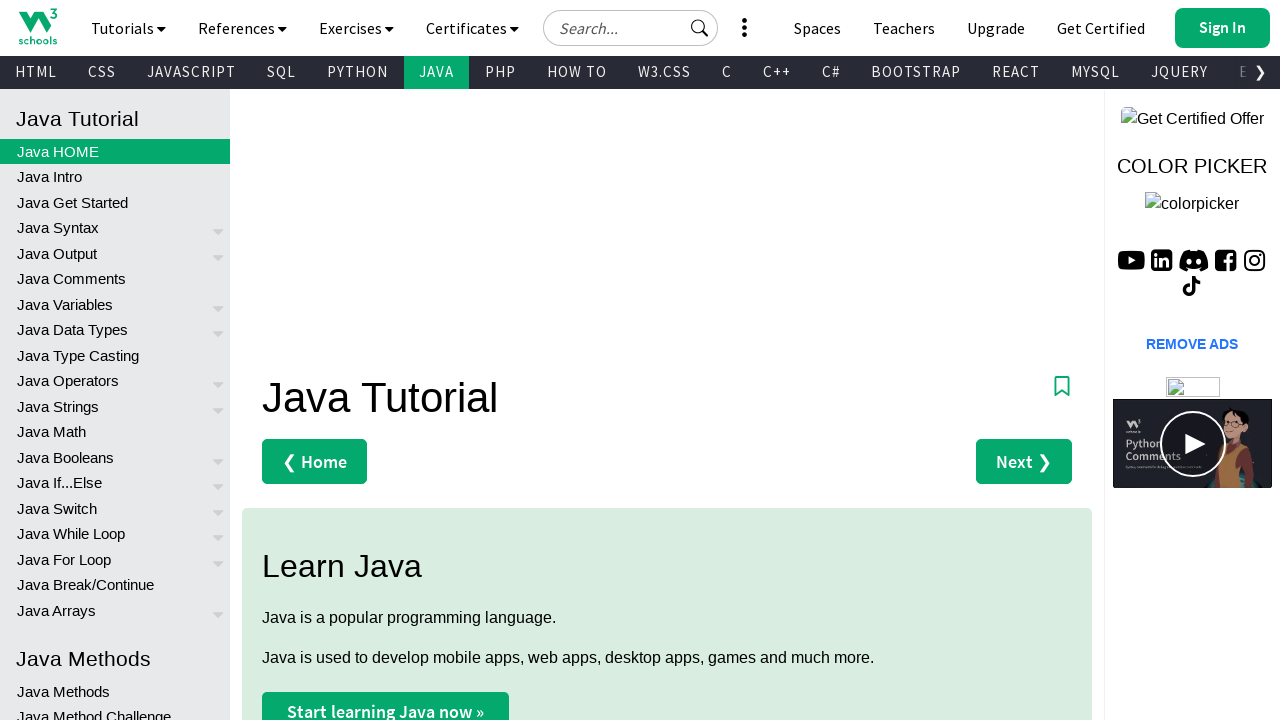